Navigates to the Rahul Shetty Academy login practice page and verifies the page title is correct.

Starting URL: https://rahulshettyacademy.com/loginpagePractise/

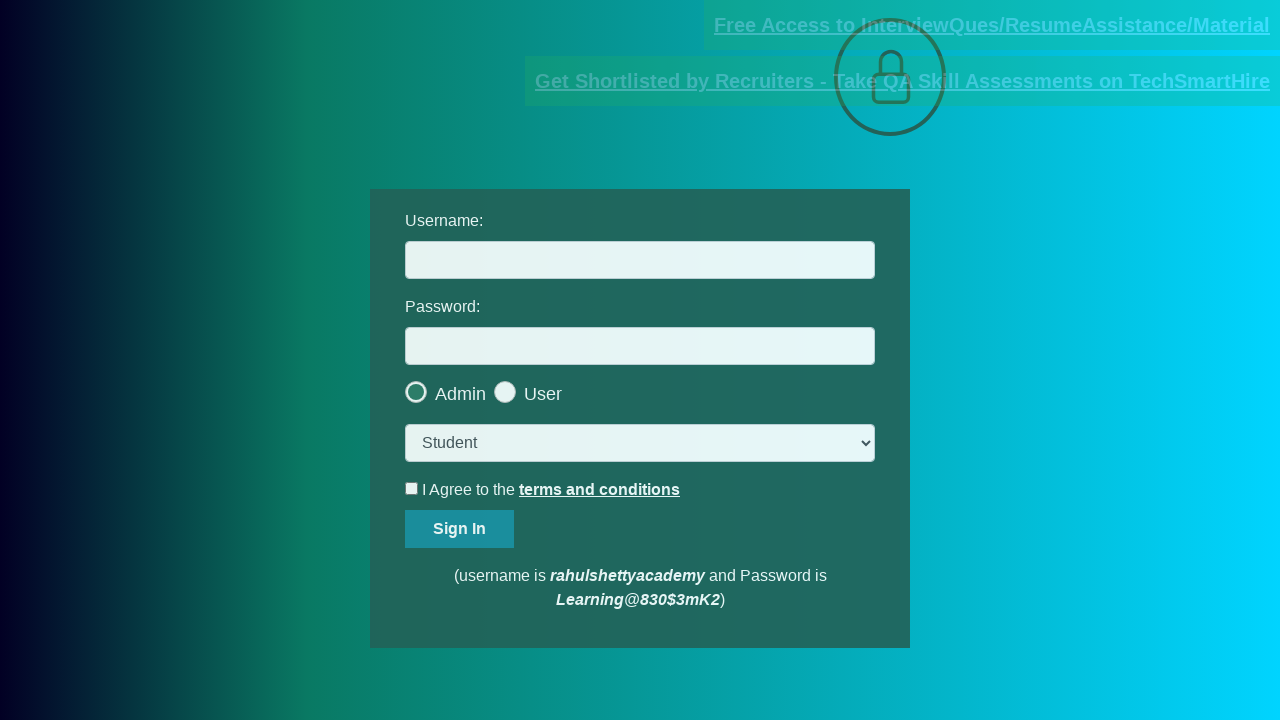

Waited for page DOM content to load
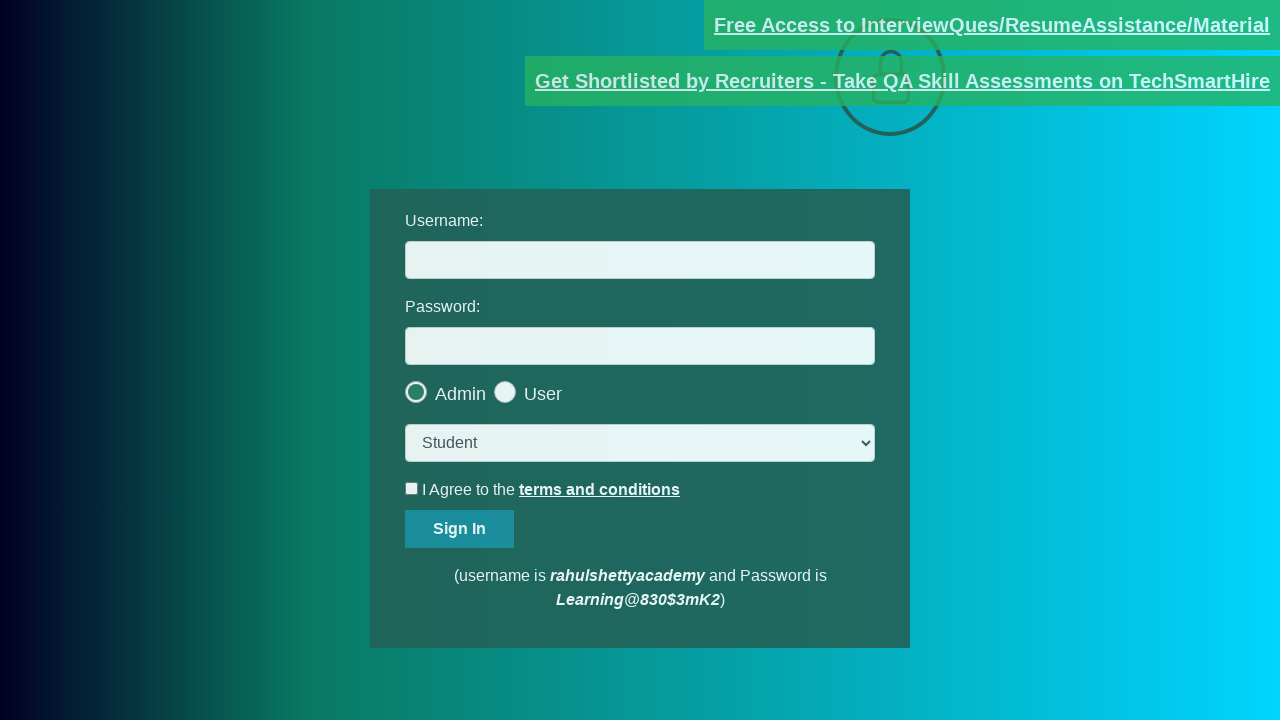

Verified page title is 'LoginPage Practise | Rahul Shetty Academy'
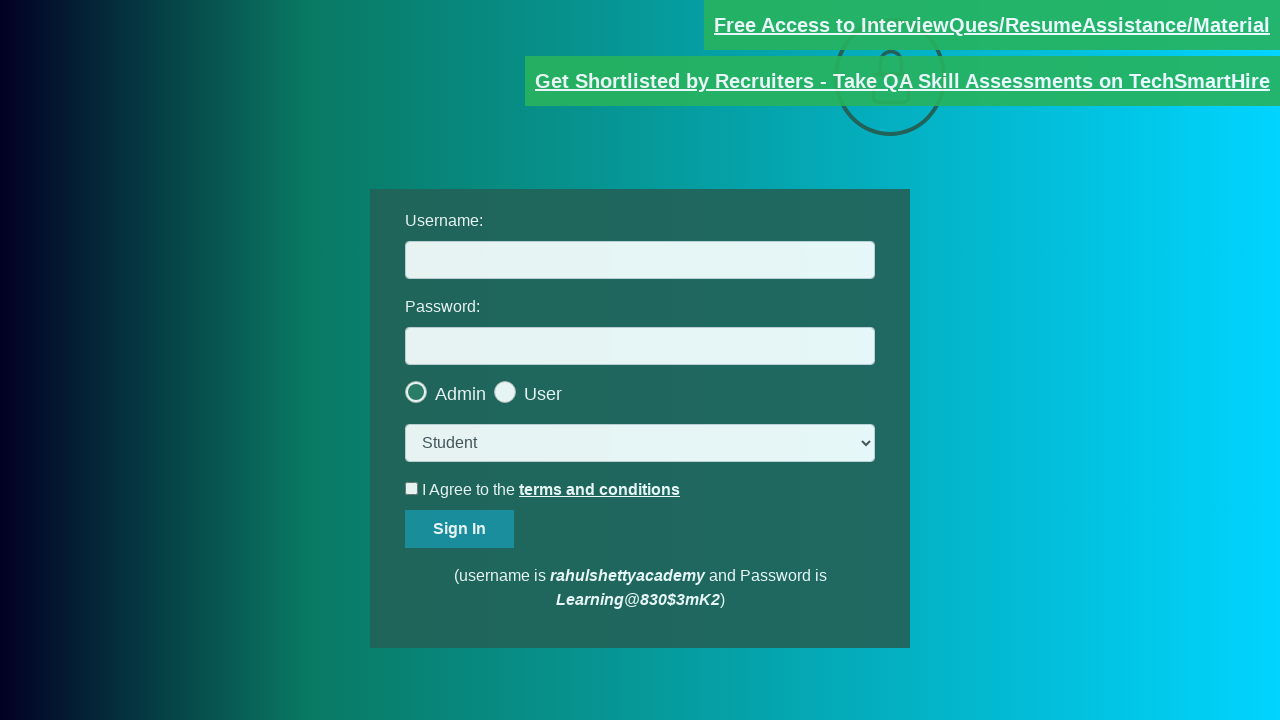

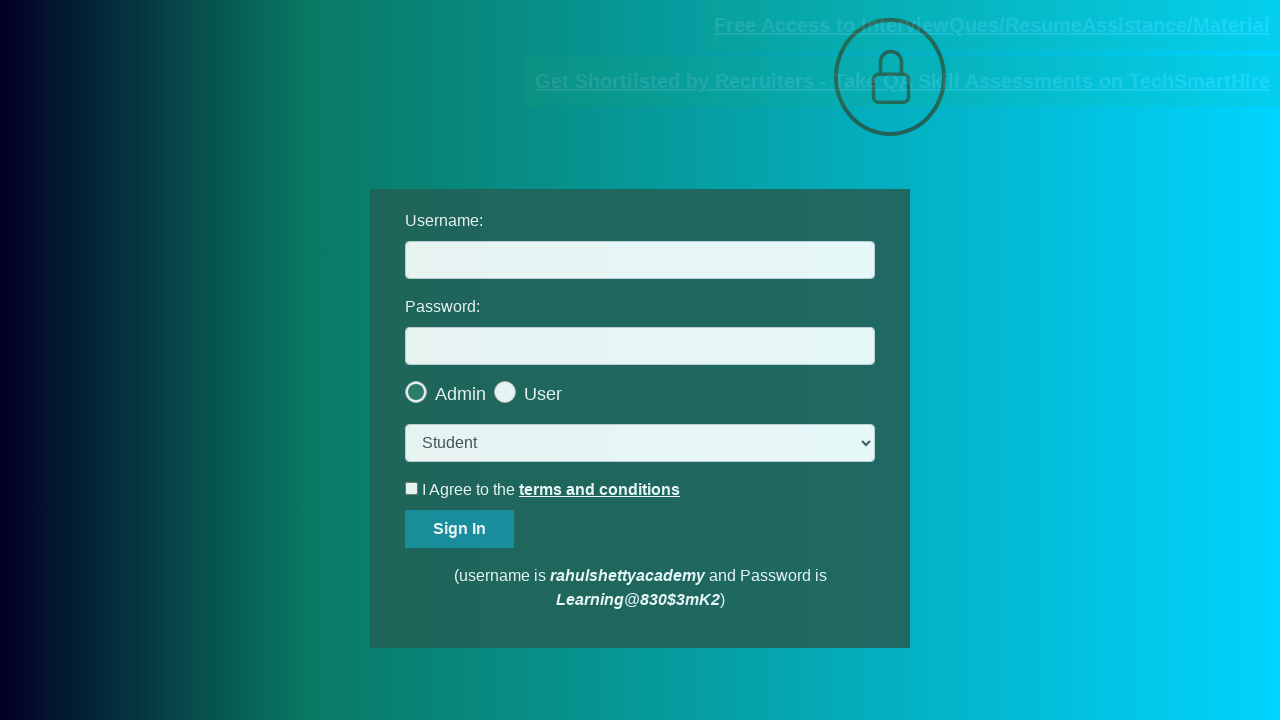